Tests slider interaction on jQuery UI color picker demo by switching to iframe and dragging the green color slider handle horizontally

Starting URL: https://jqueryui.com/slider/#colorpicker

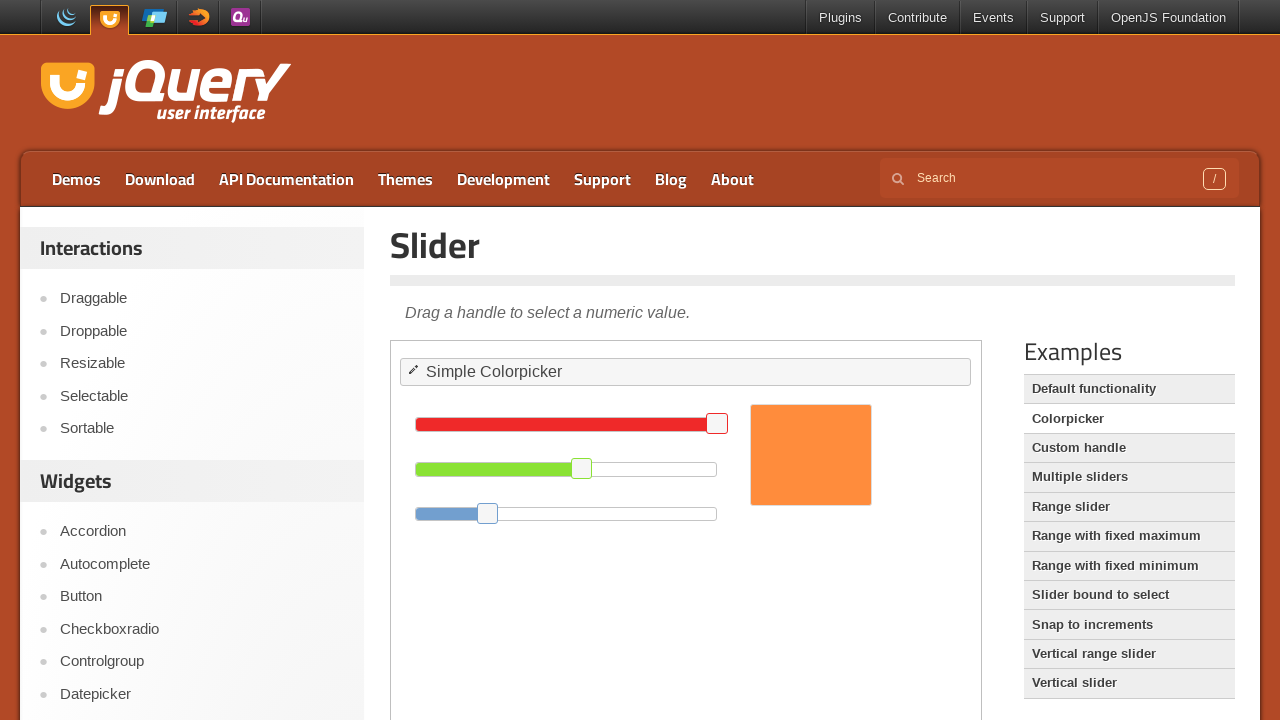

Located the demo iframe
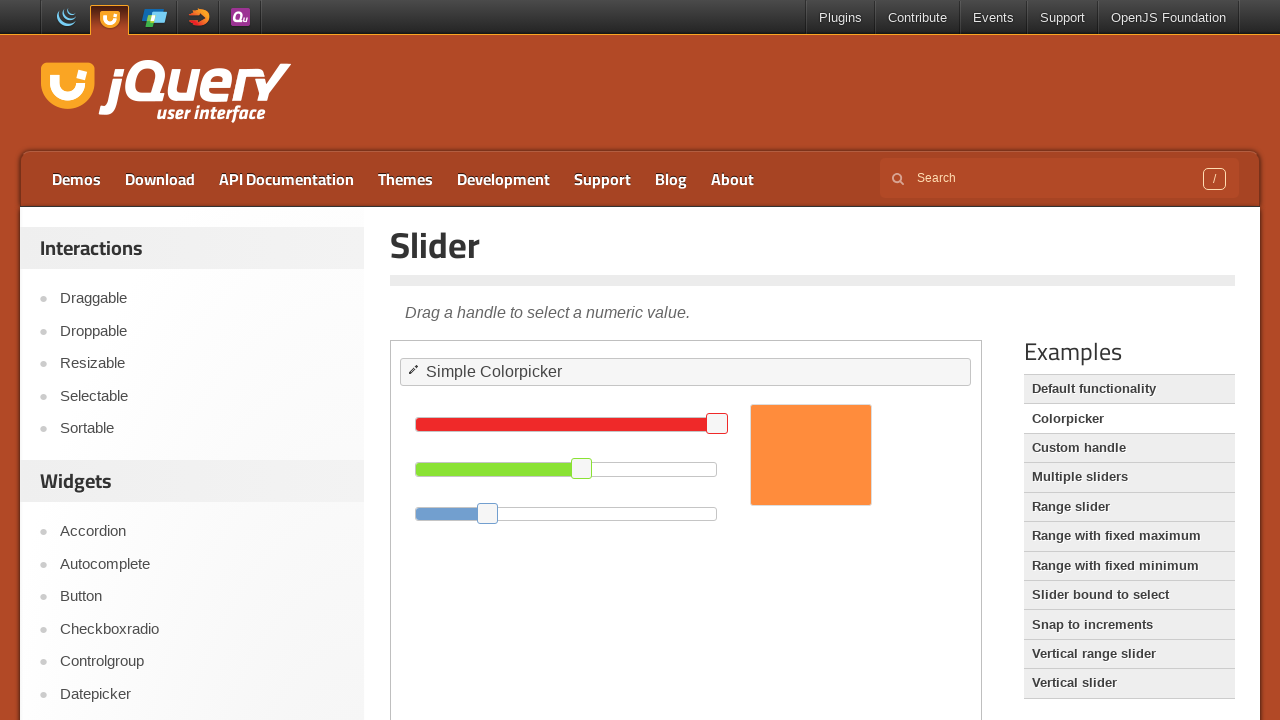

Located the green slider handle
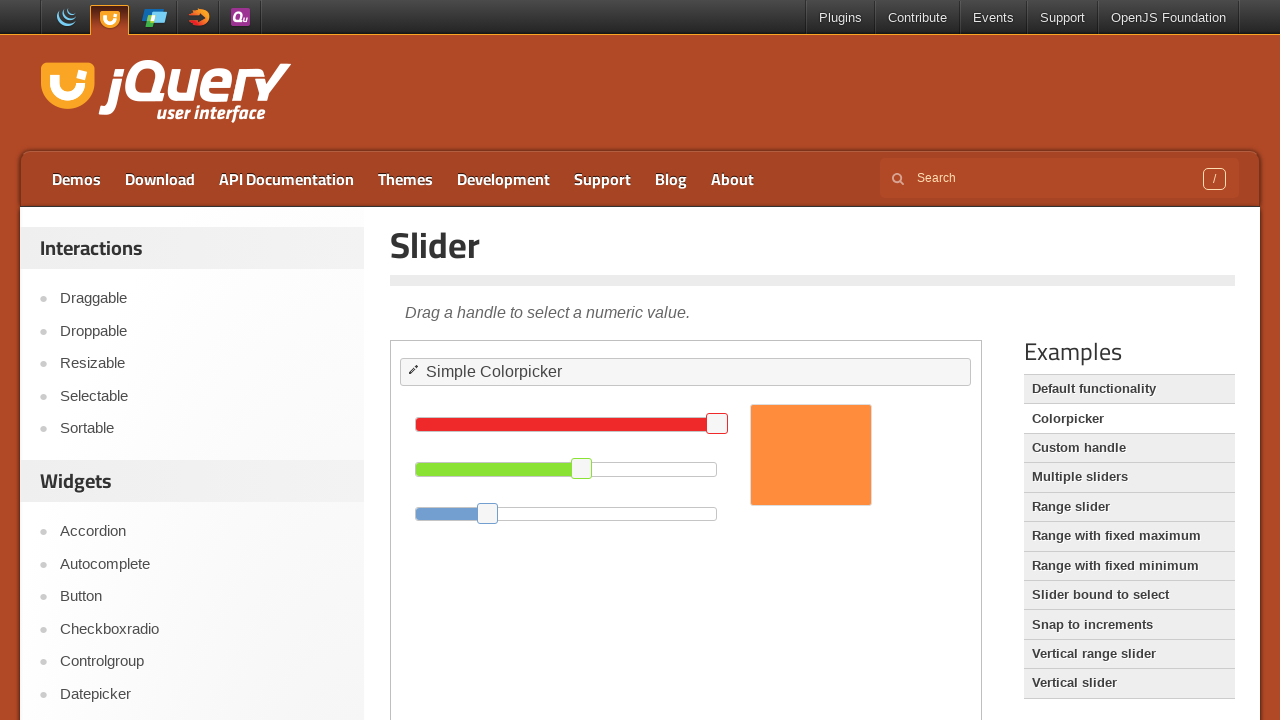

Green slider handle is ready
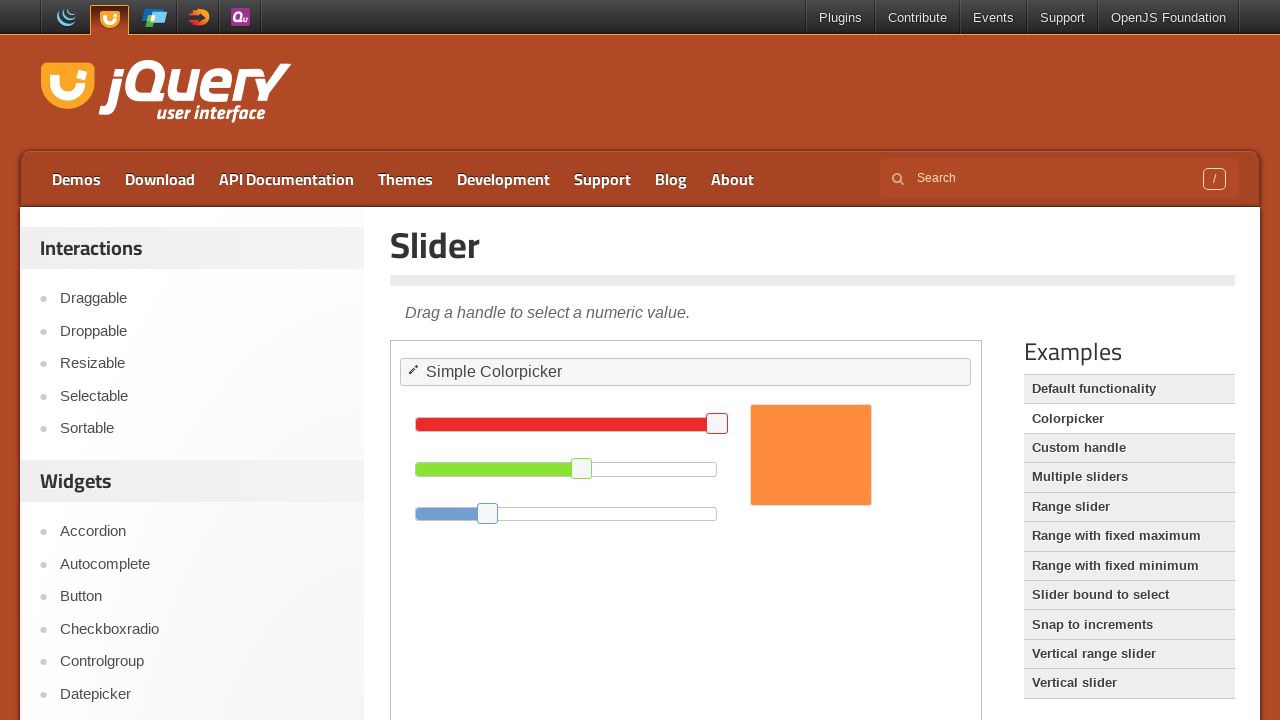

Dragged green slider handle to the right by 40 pixels at (612, 459)
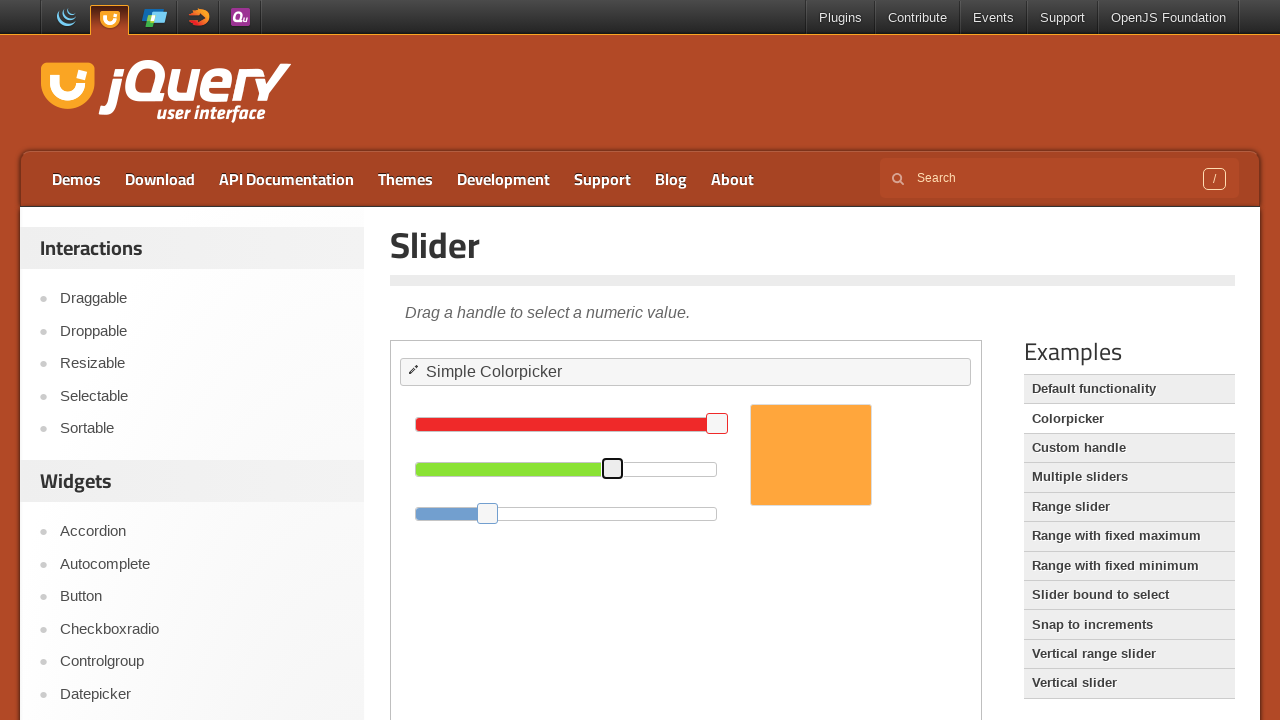

Waited 1 second
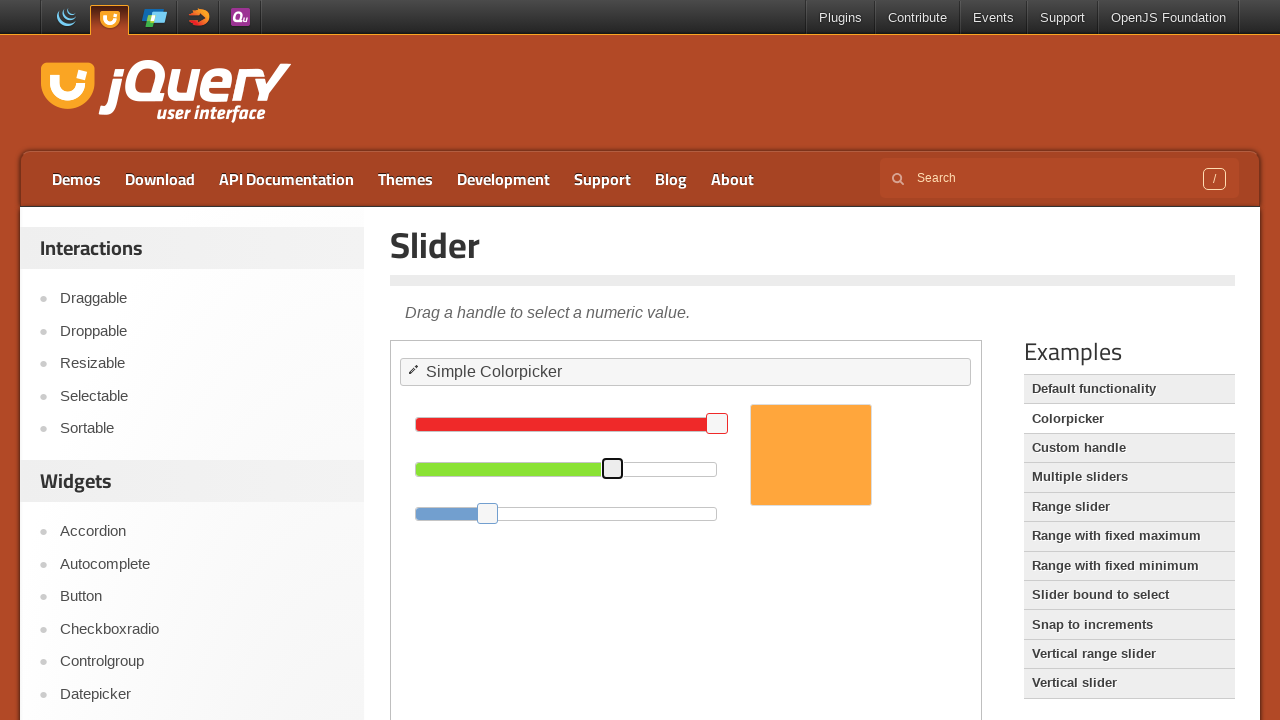

Dragged green slider handle back to the left by 40 pixels at (563, 459)
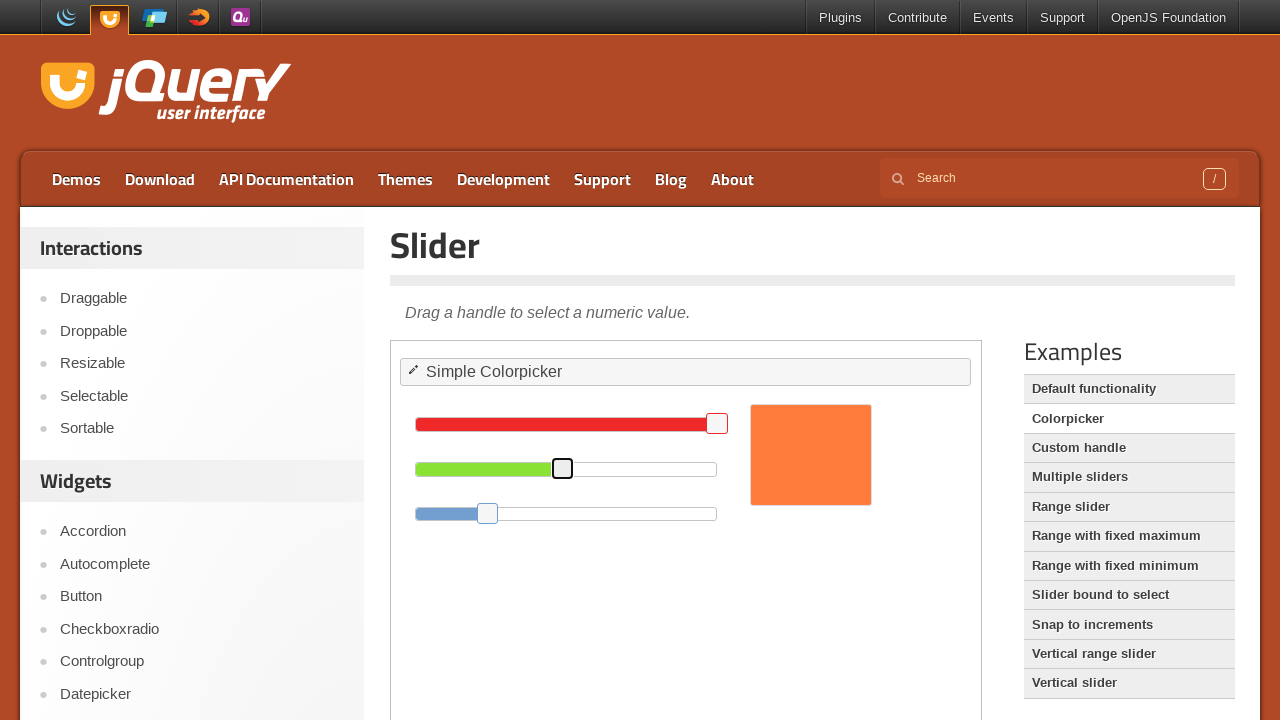

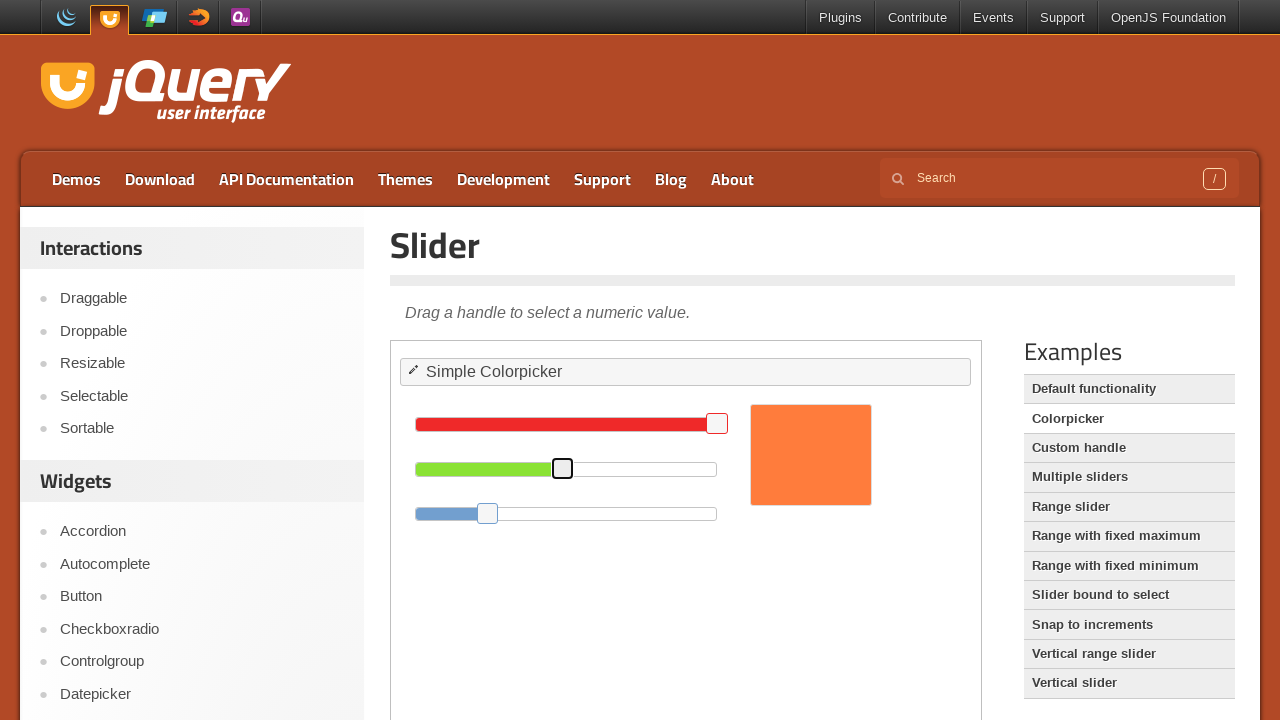